Tests autocomplete functionality by typing a partial country name and navigating through suggestions using arrow keys until the desired option is selected

Starting URL: https://www.rahulshettyacademy.com/AutomationPractice/

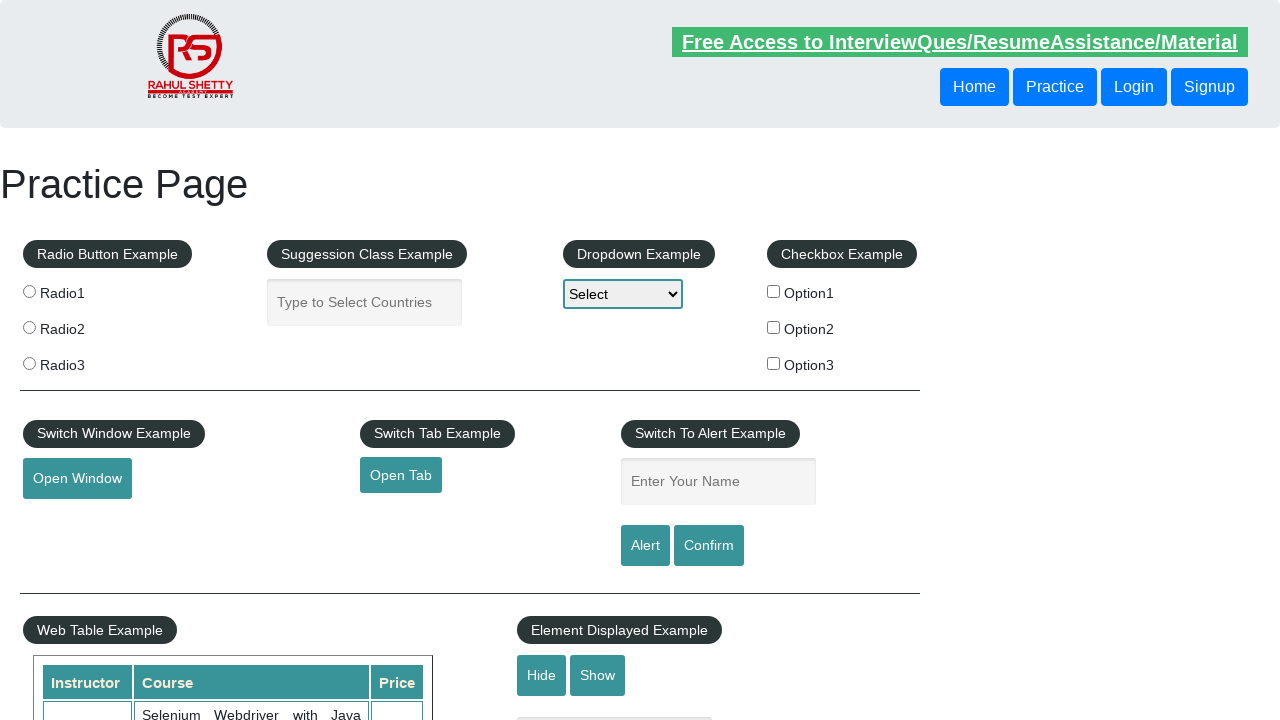

Clicked on autocomplete input field at (365, 302) on #autocomplete
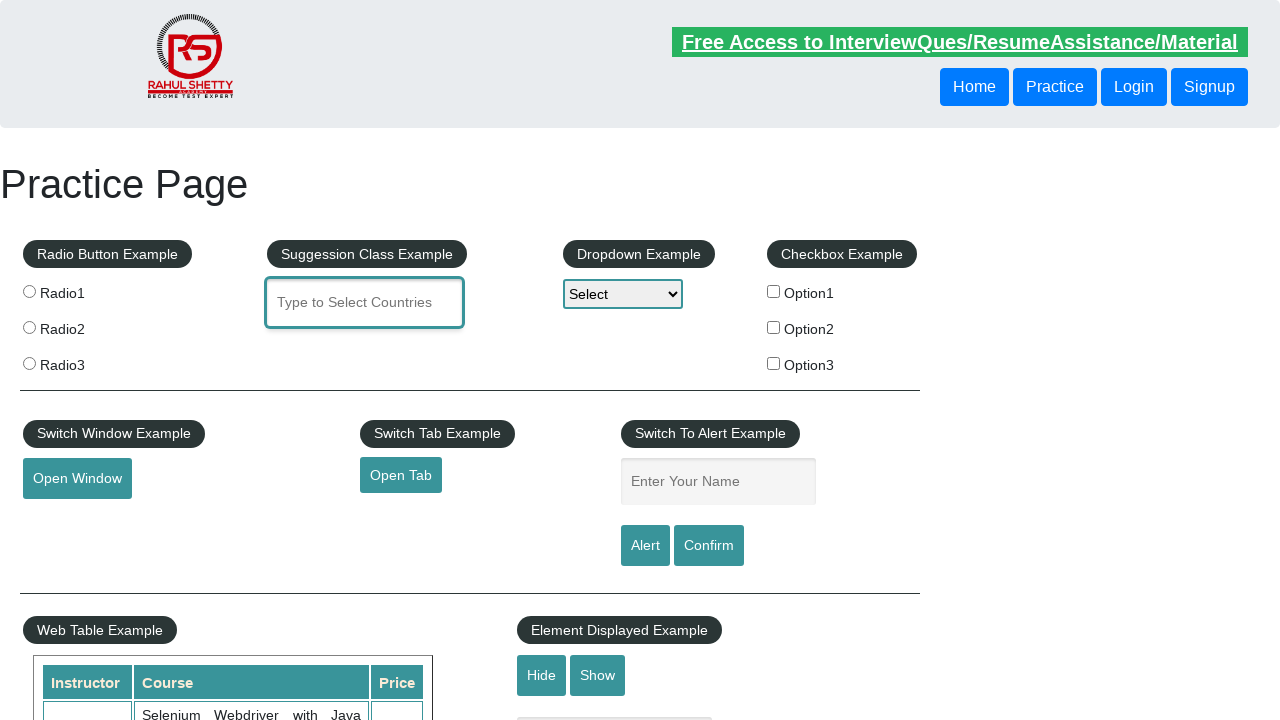

Typed 'Rus' in autocomplete field to trigger suggestions on #autocomplete
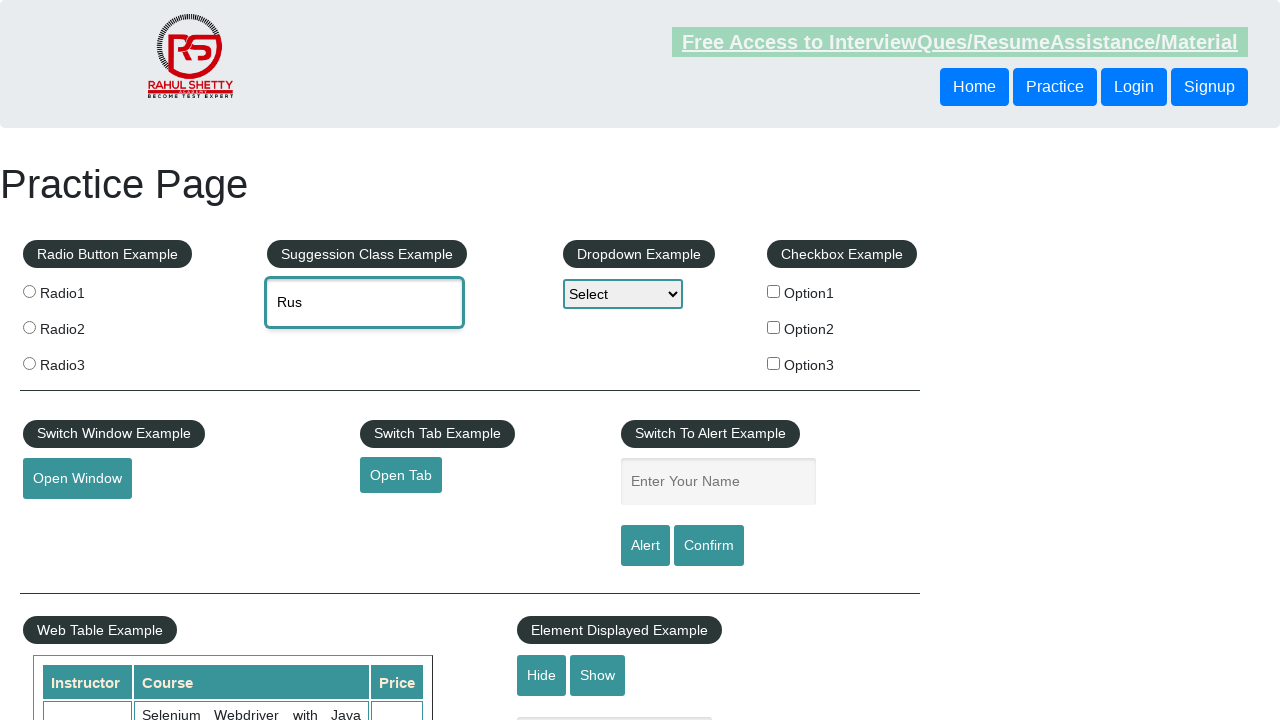

Checked autocomplete field value: 'Rus'
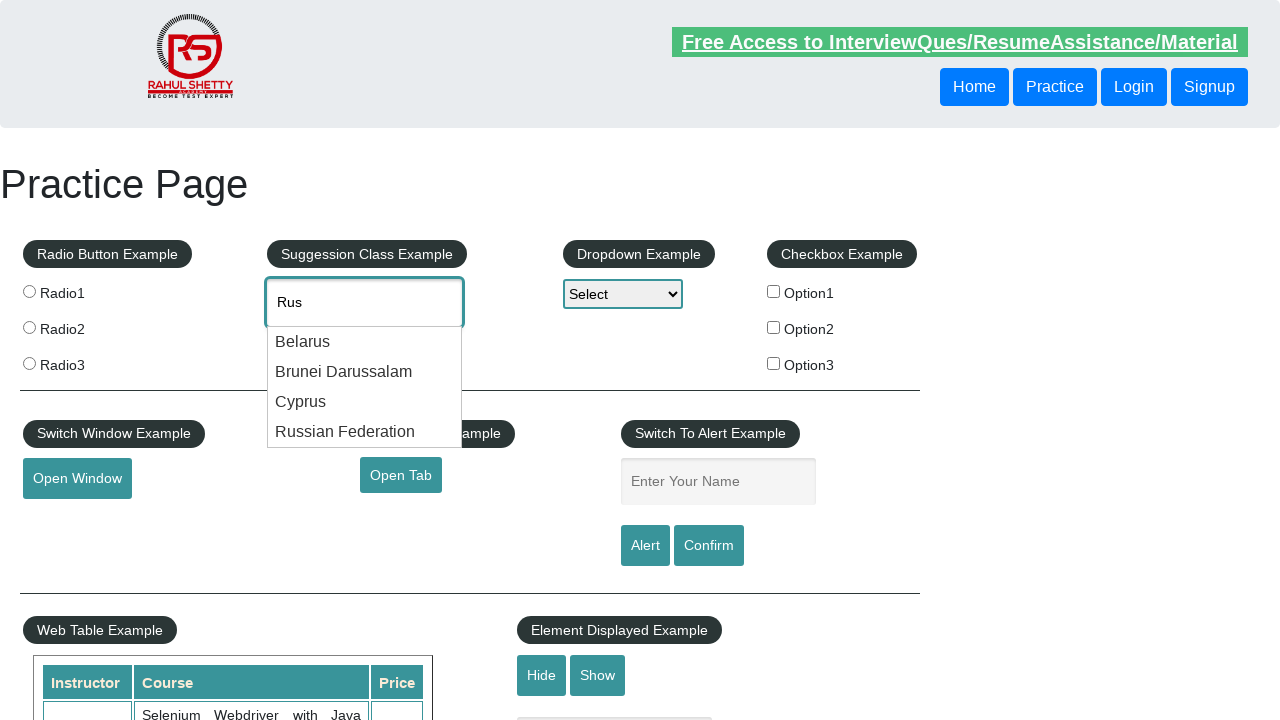

Pressed ArrowDown to navigate to next suggestion on #autocomplete
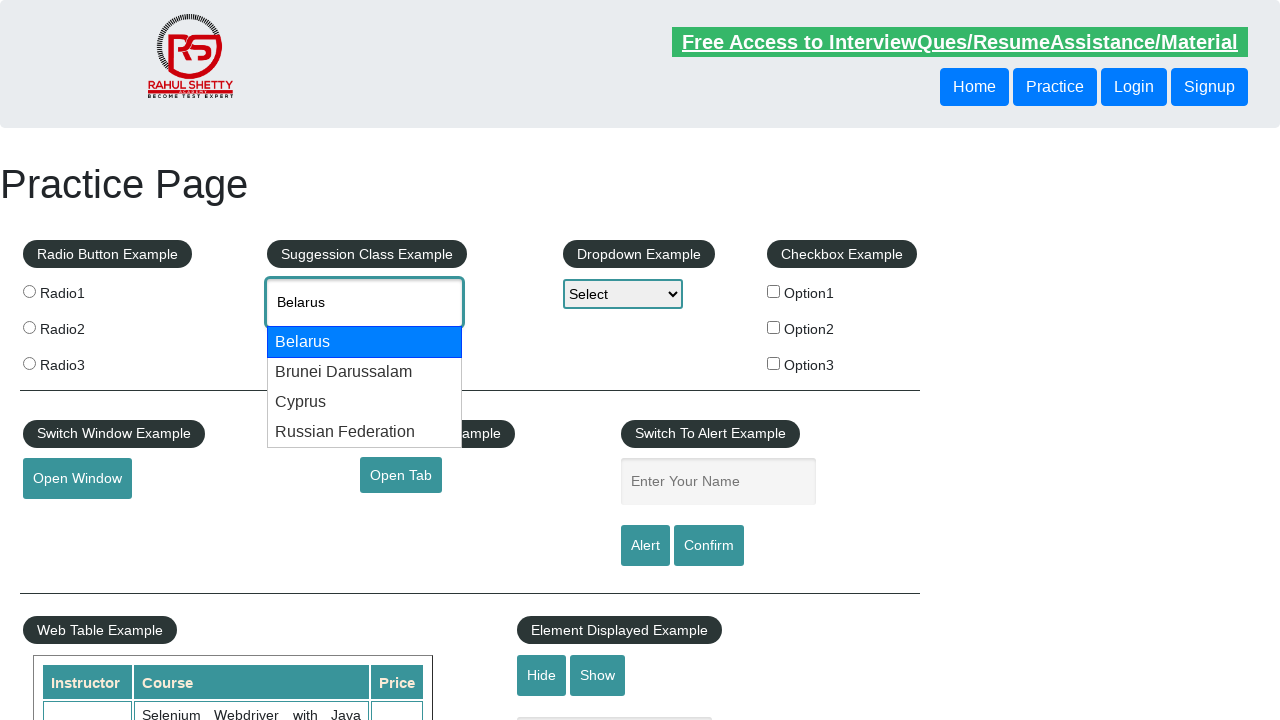

Checked autocomplete field value: 'Belarus'
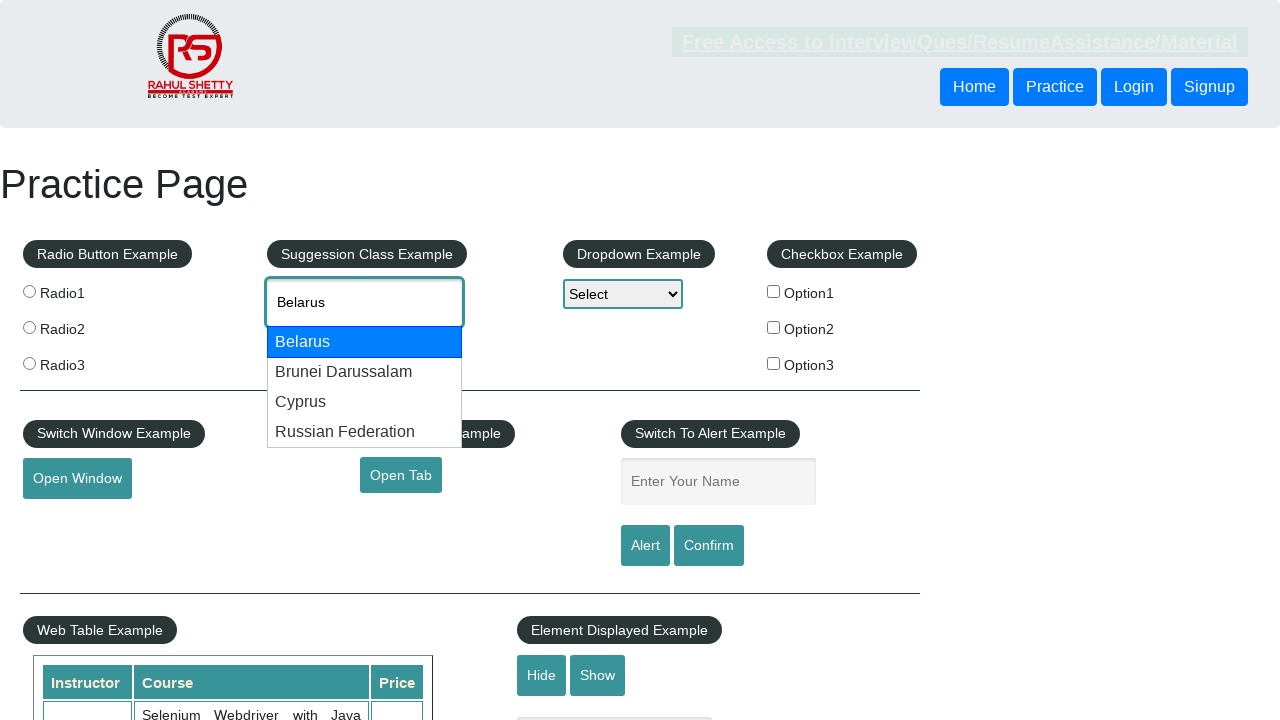

Pressed ArrowDown to navigate to next suggestion on #autocomplete
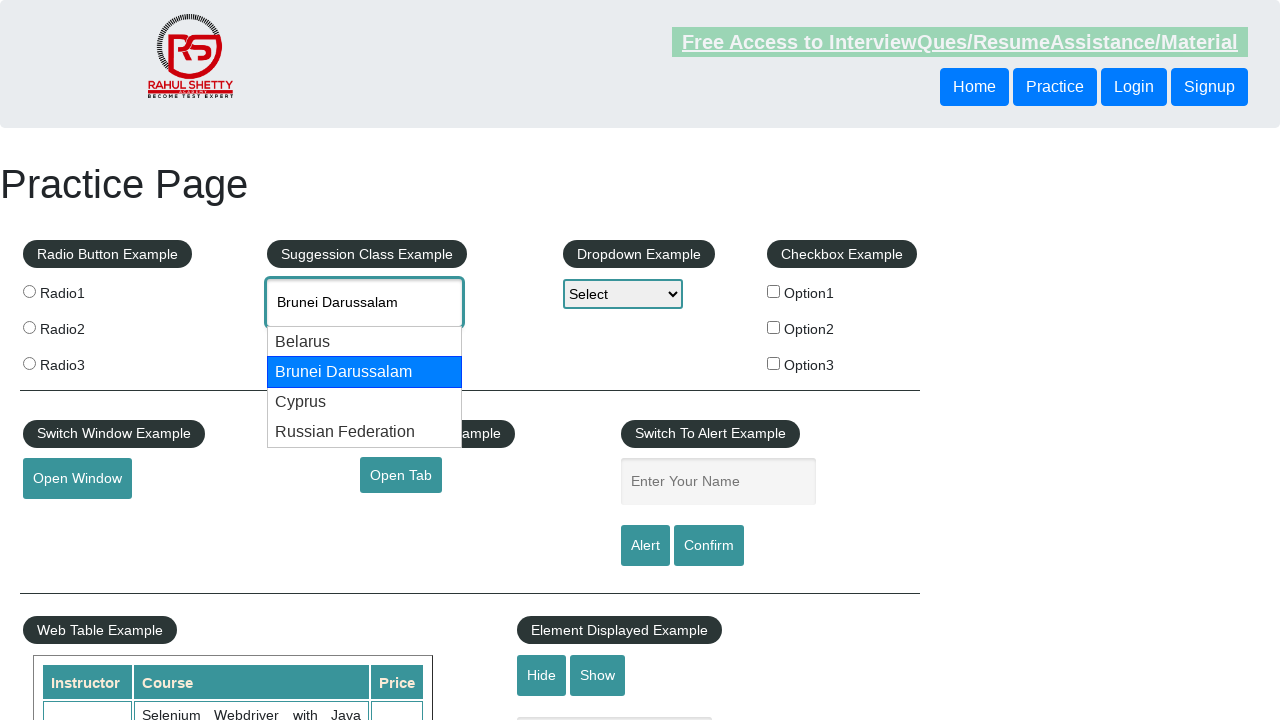

Checked autocomplete field value: 'Brunei Darussalam'
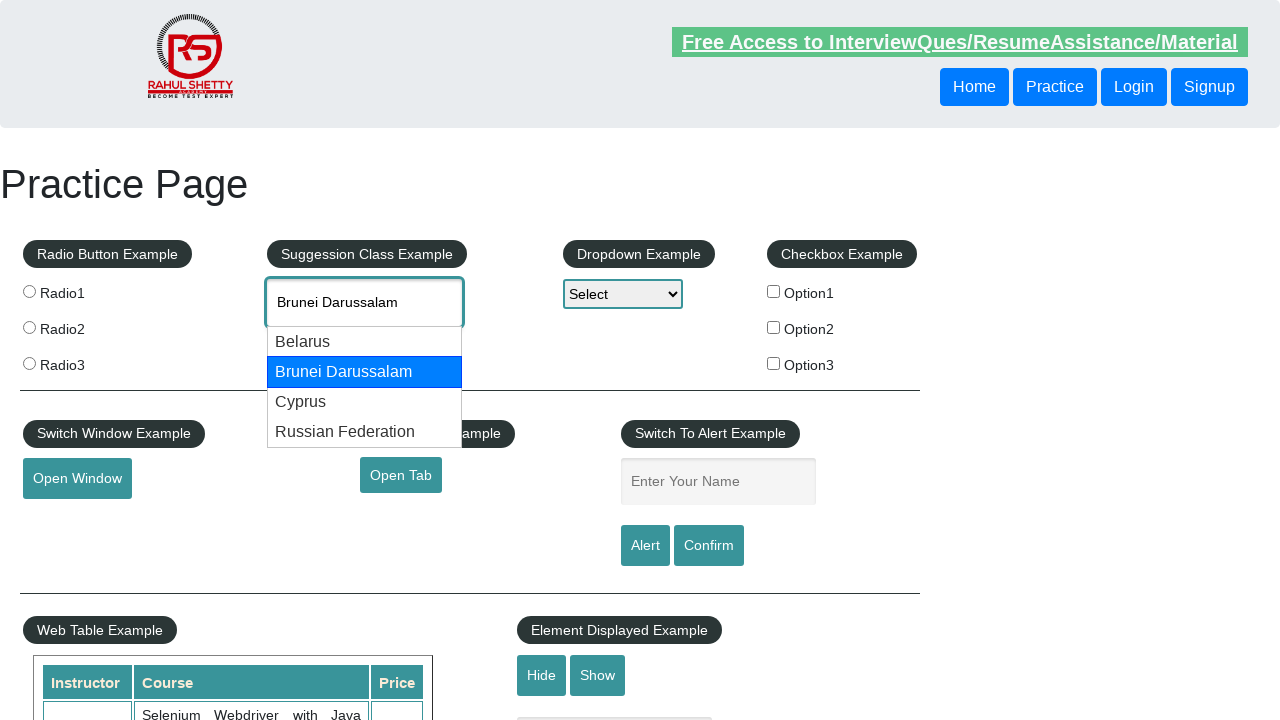

Pressed ArrowDown to navigate to next suggestion on #autocomplete
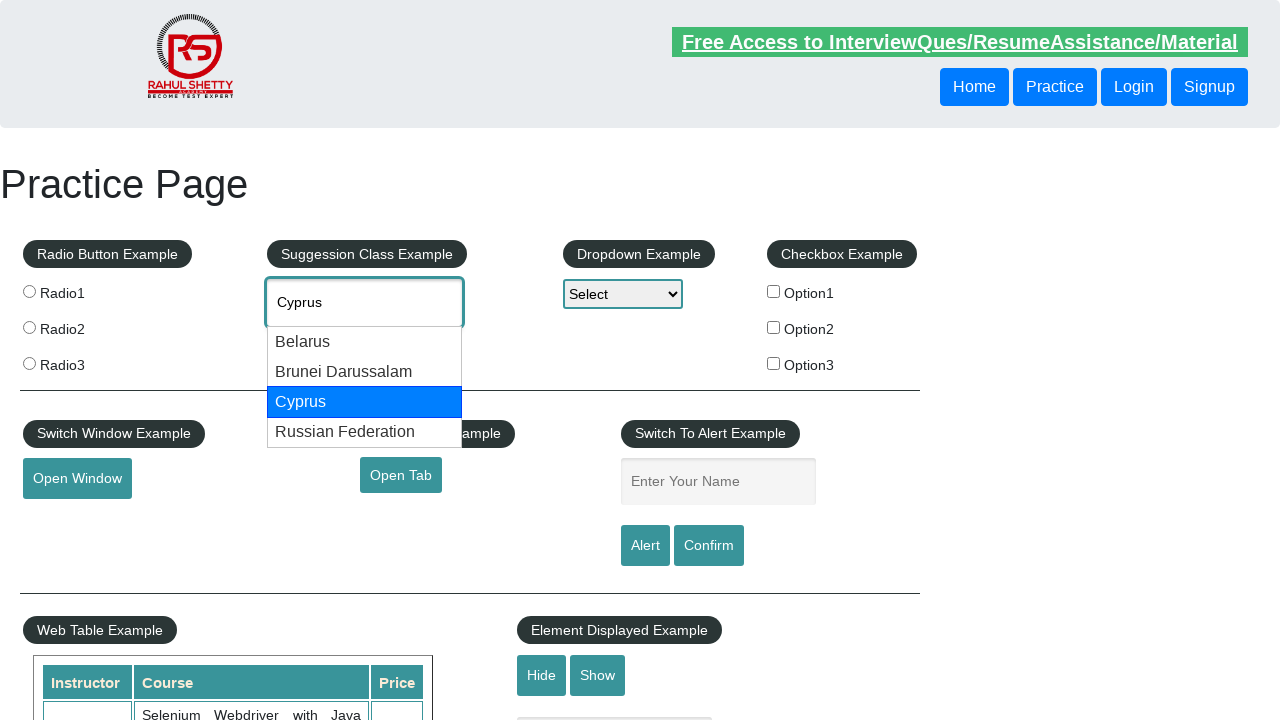

Checked autocomplete field value: 'Cyprus'
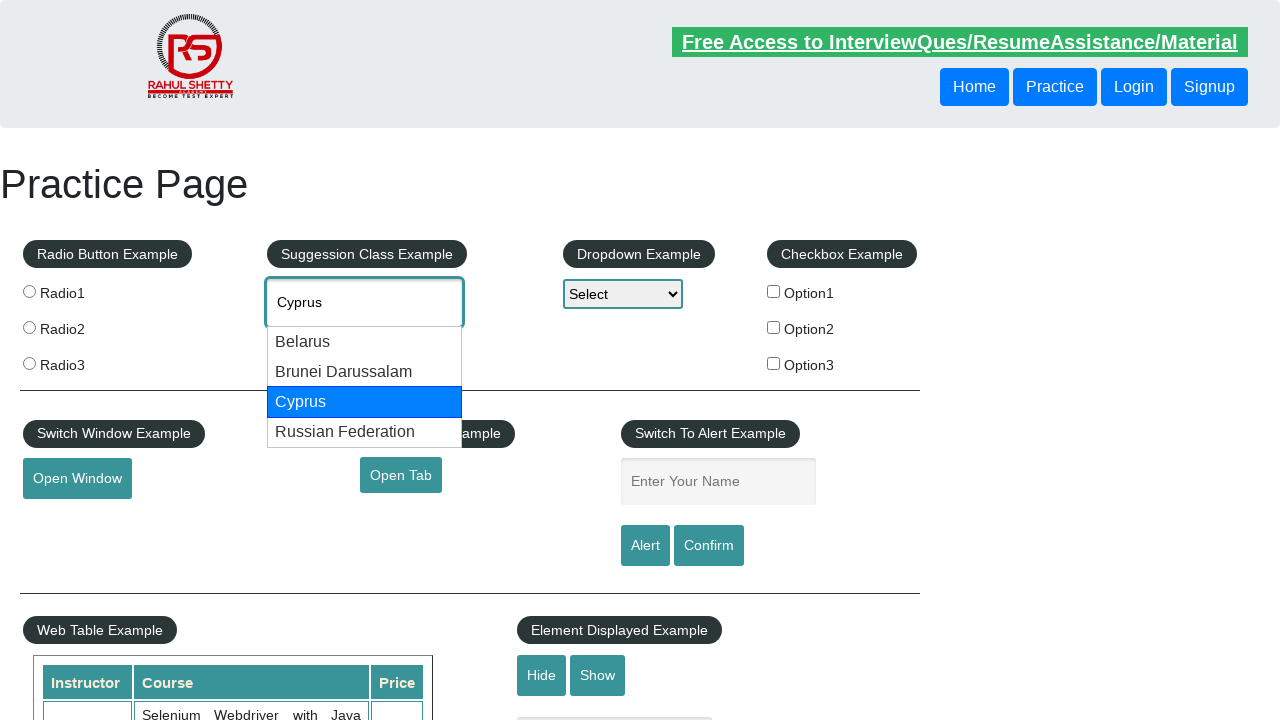

Pressed ArrowDown to navigate to next suggestion on #autocomplete
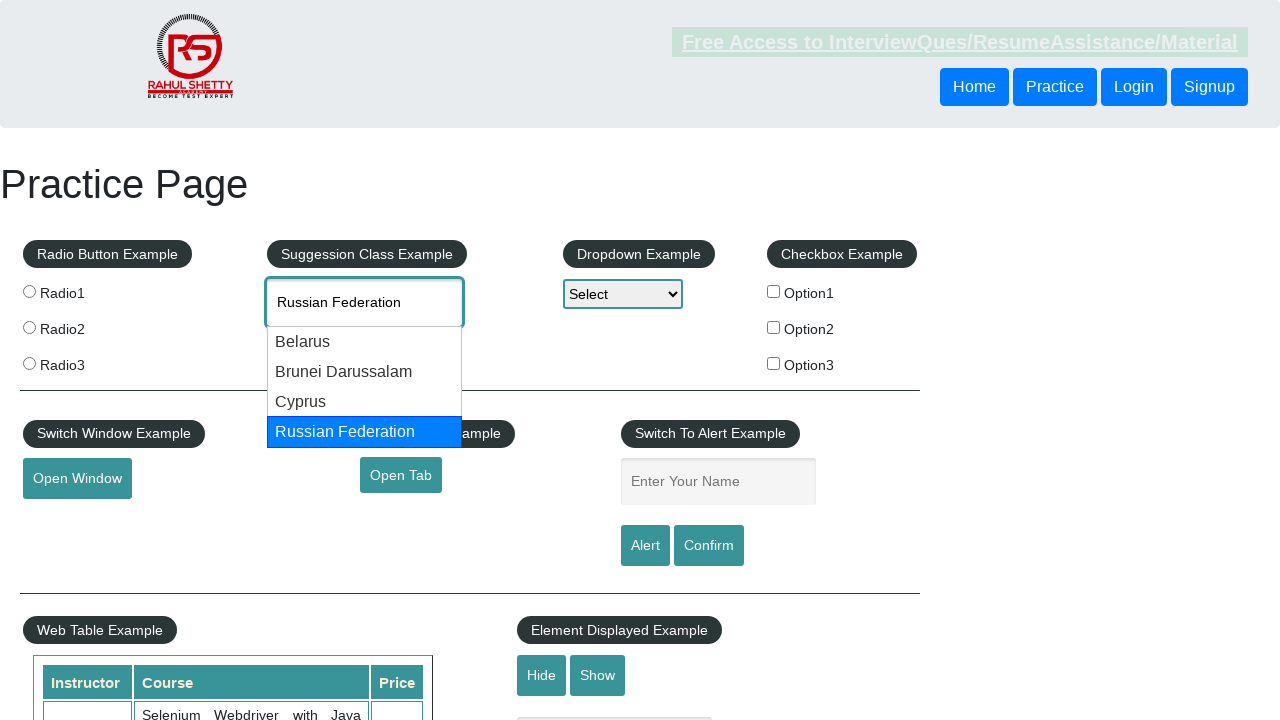

Checked autocomplete field value: 'Russian Federation'
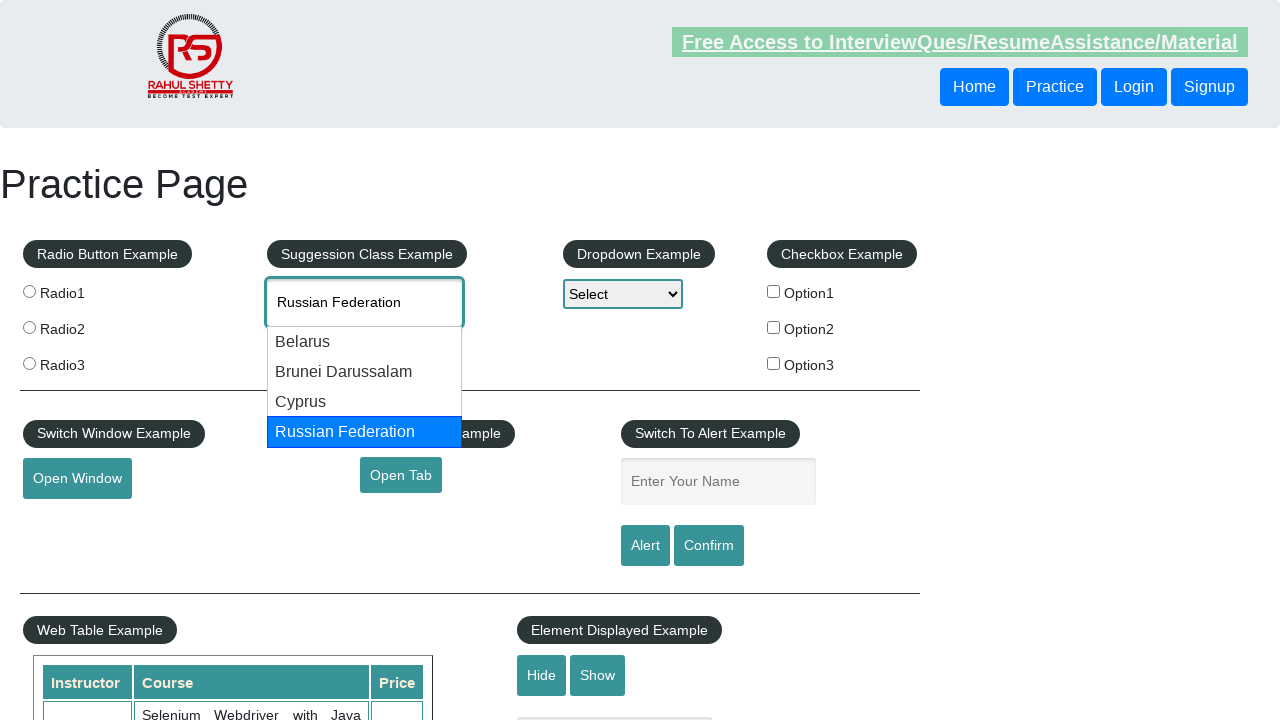

Found 'Russian Federation' in autocomplete suggestions, stopping navigation
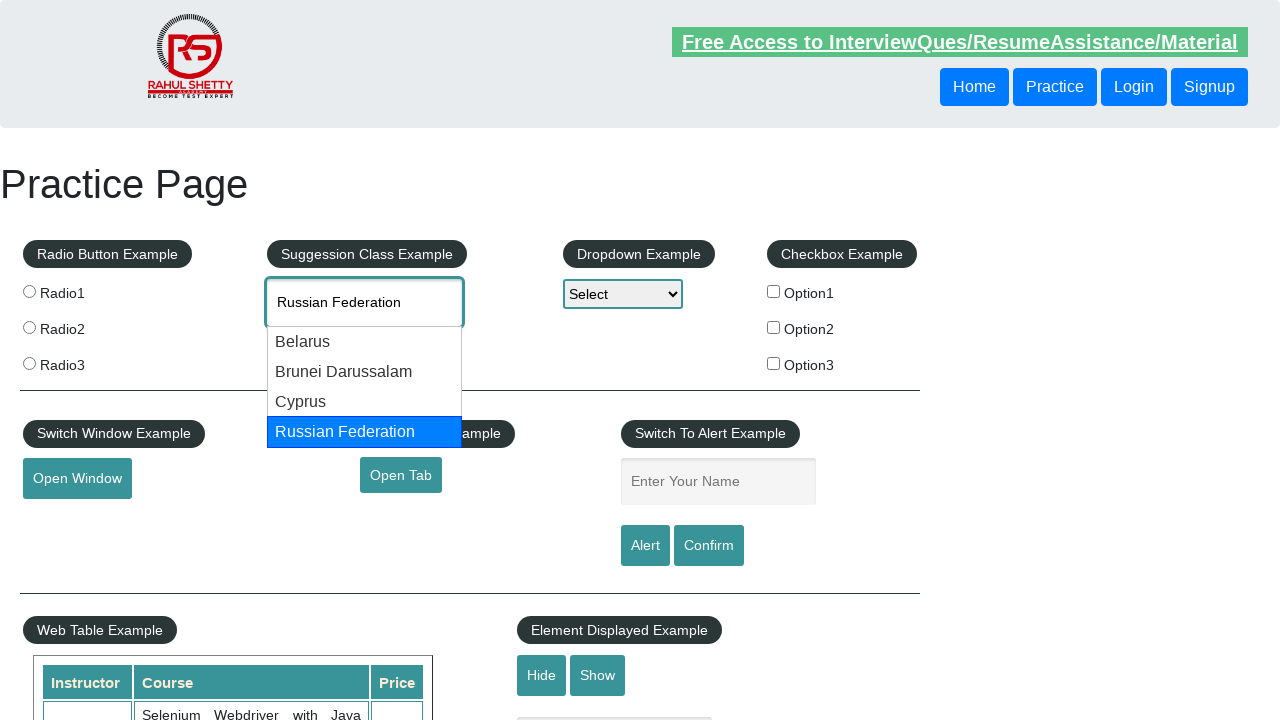

Retrieved final autocomplete value: 'Russian Federation'
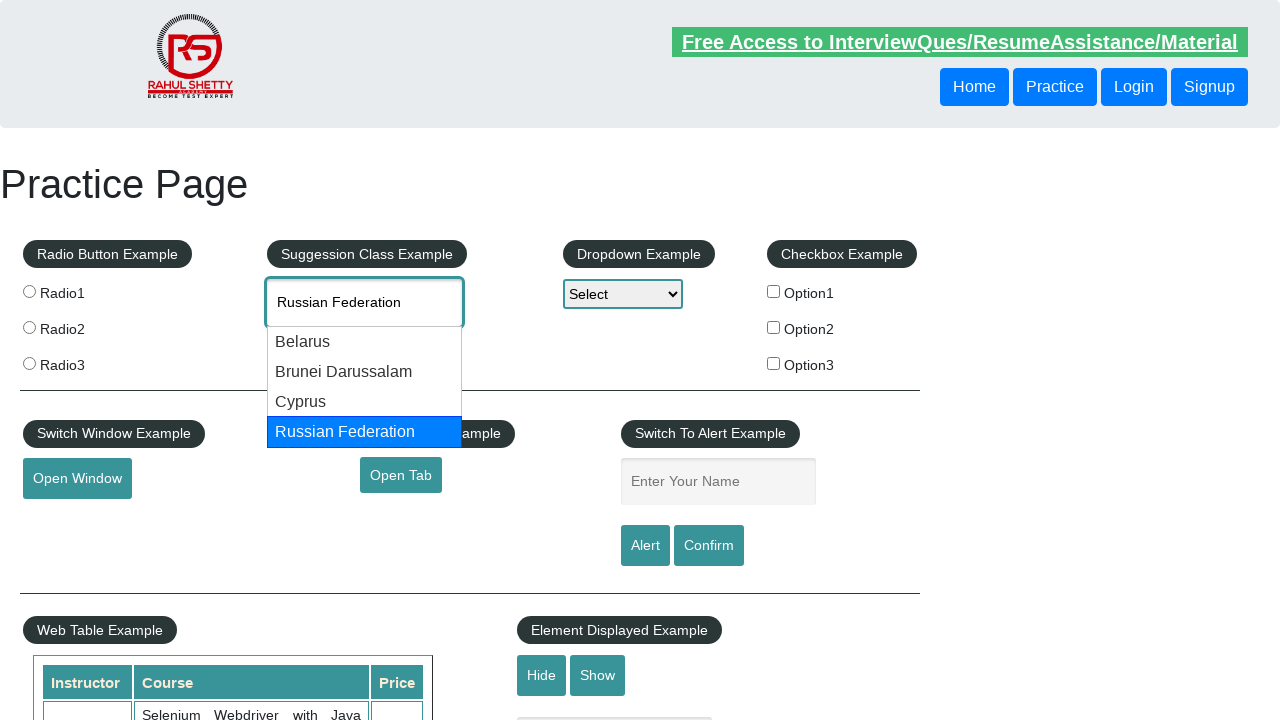

Verified that 'Russian Federation' was correctly selected in autocomplete field
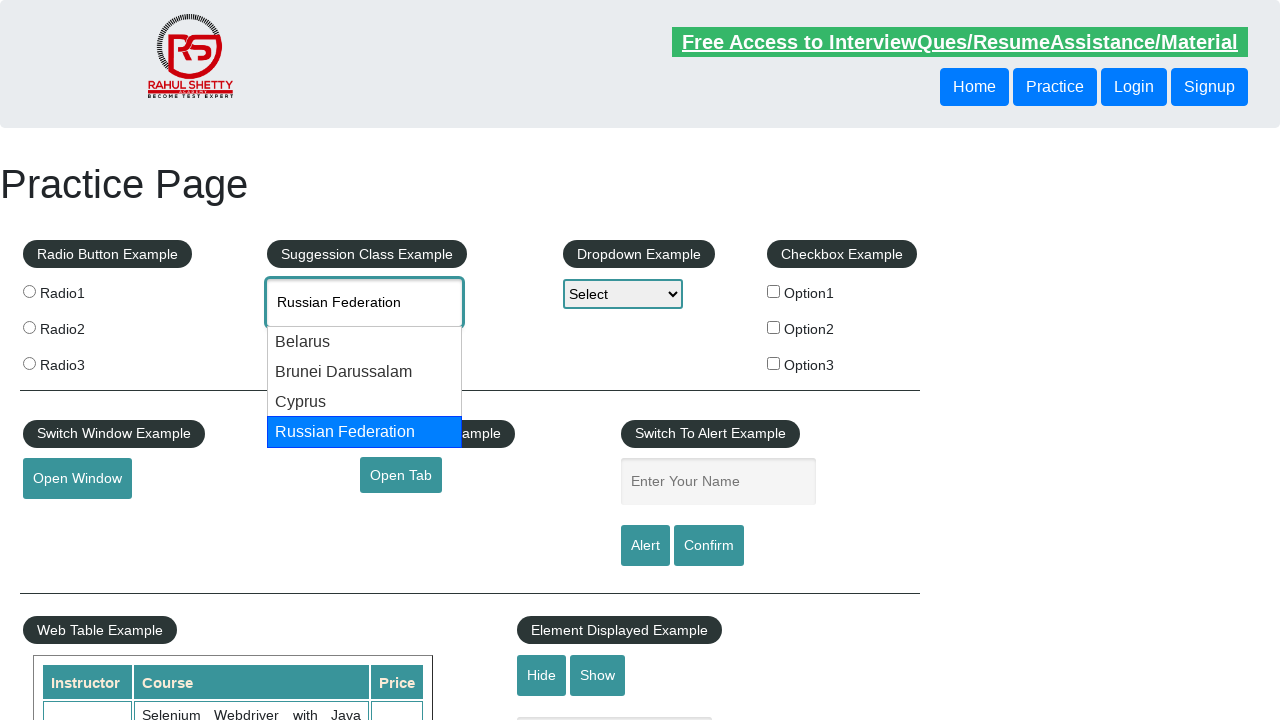

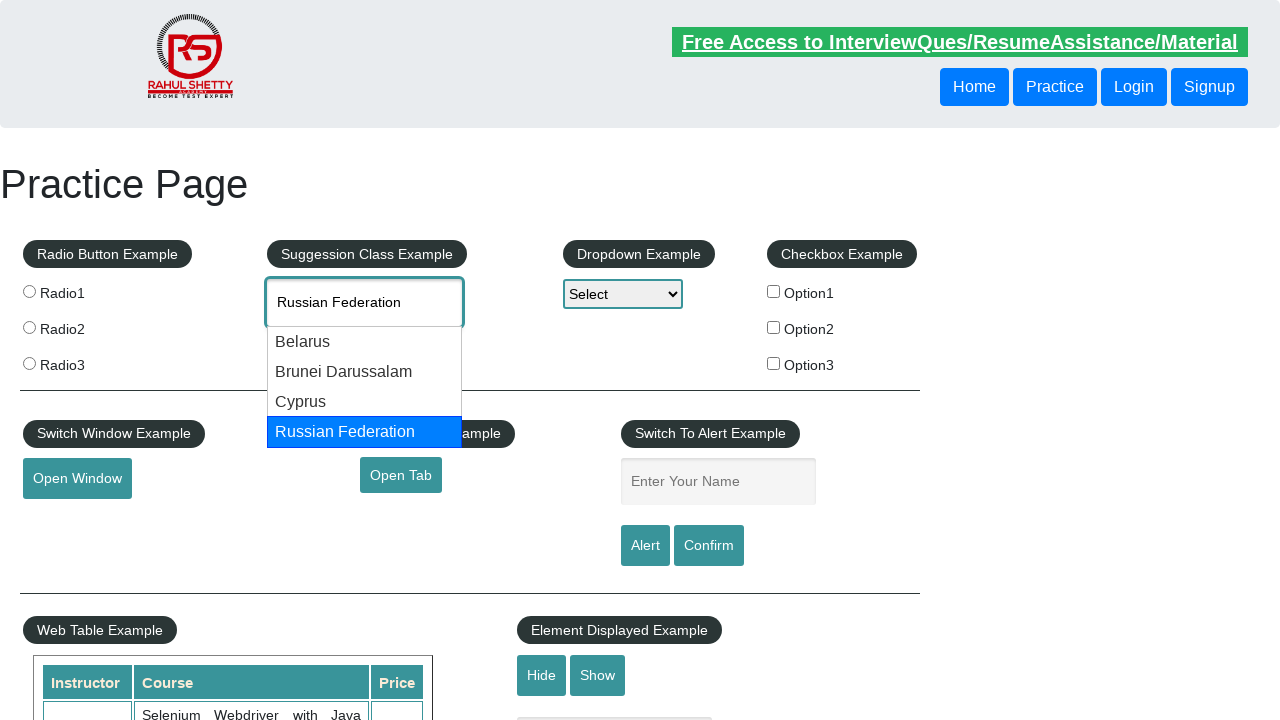